Tests the email text box by entering an email address and verifying it accepts the input.

Starting URL: https://www.sketch.com/signup

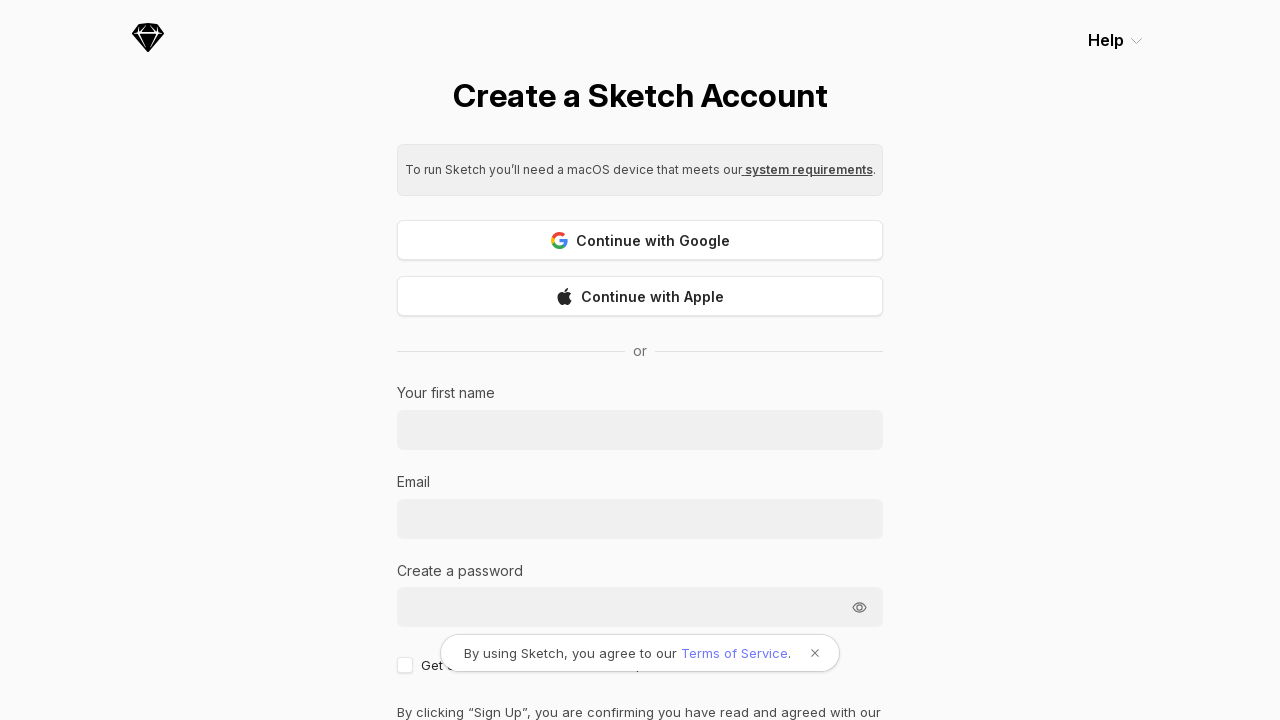

Navigated to Sketch signup page
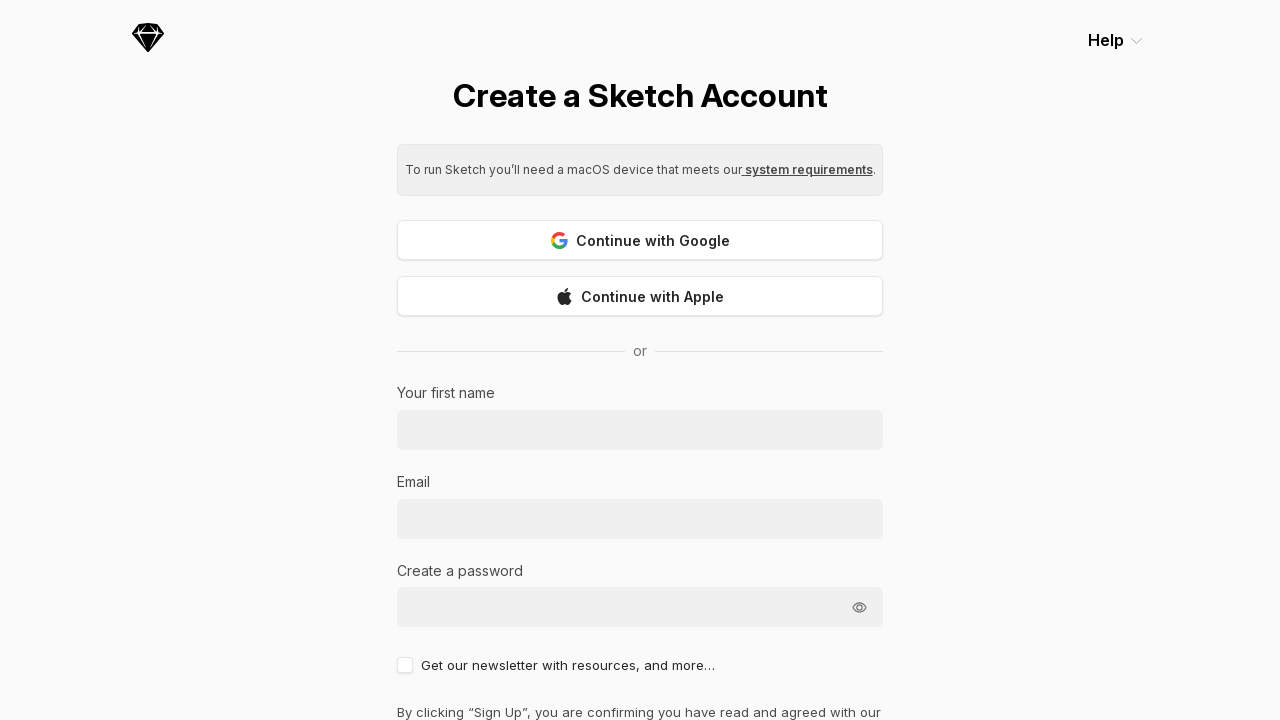

Filled email text box with 'testuser2024@example.com' on input[type='email']
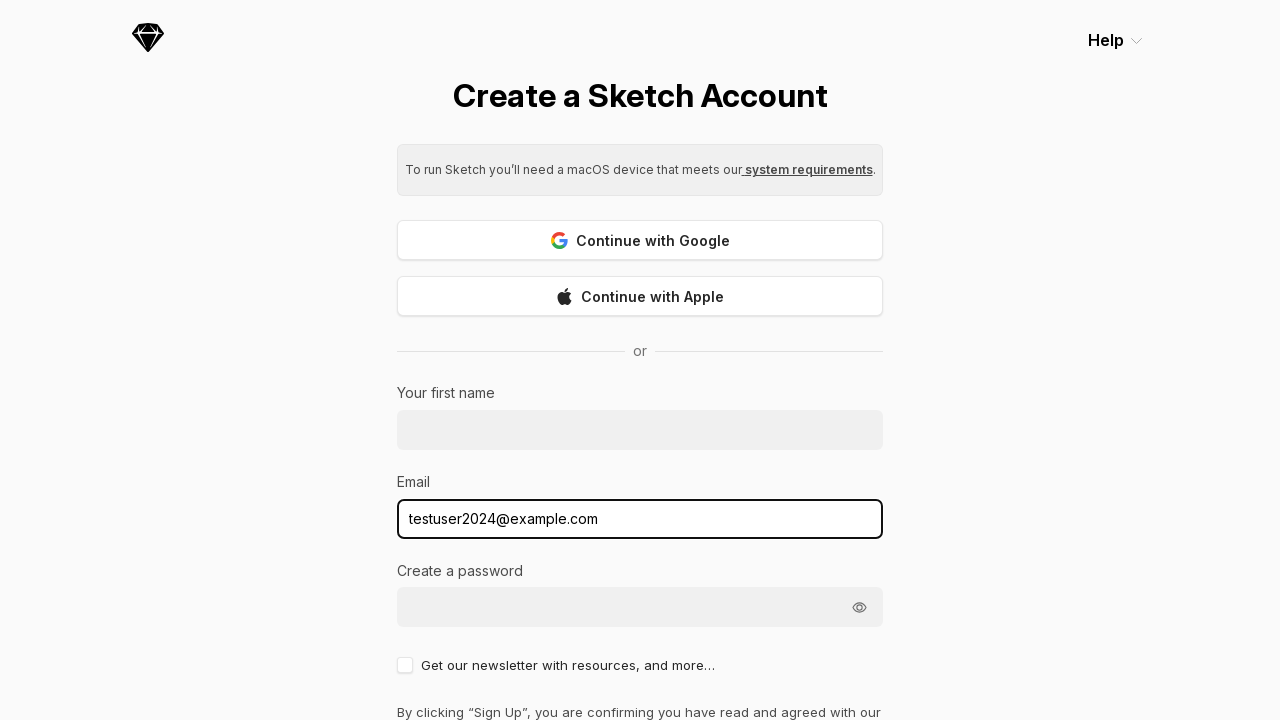

Verified email text box contains the entered email address
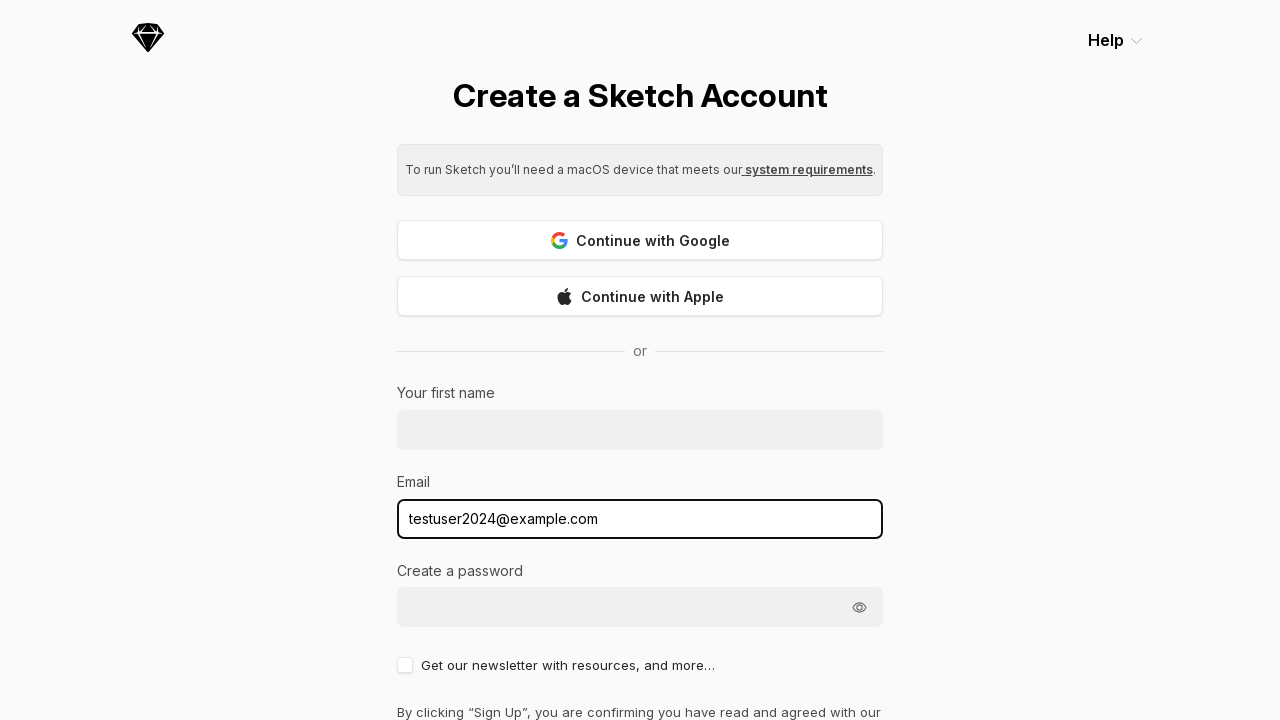

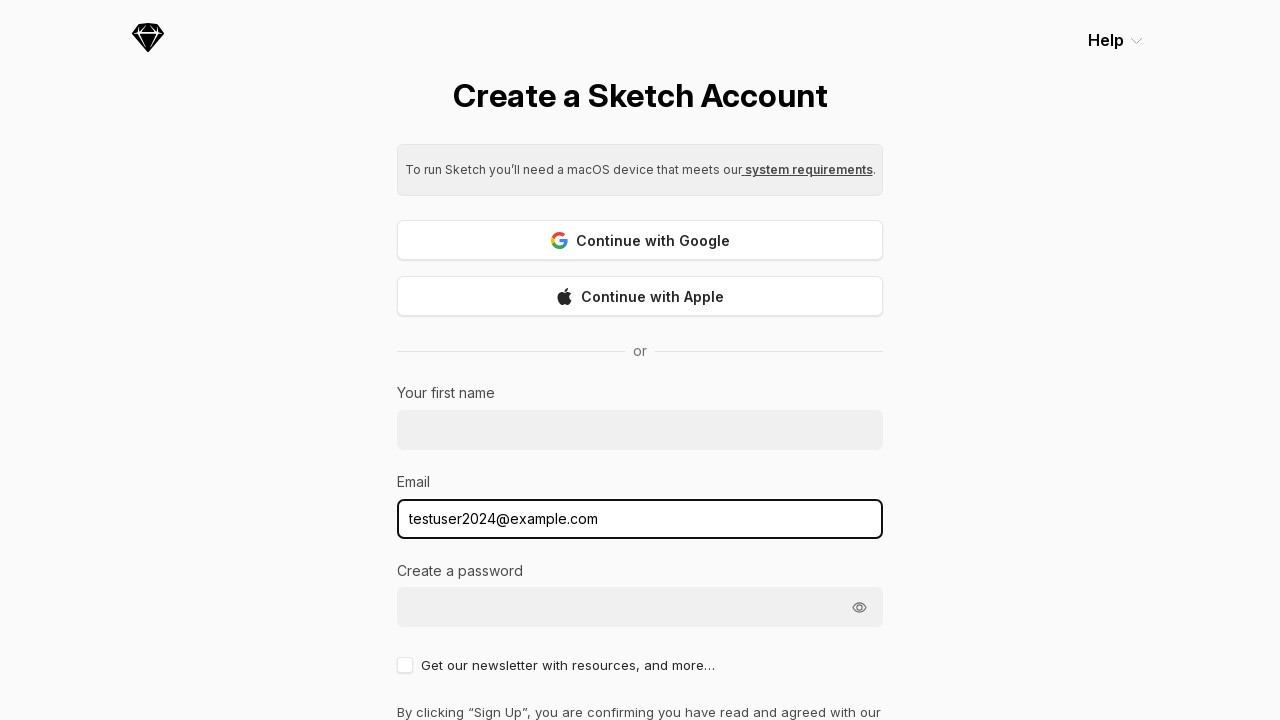